Tests the home page by navigating through Shop menu, returning to Home, scrolling down, and verifying that three new arrival products (Selenium Ruby, Thinking in HTML, Mastering JavaScript) are displayed on the page.

Starting URL: http://practice.automationtesting.in/

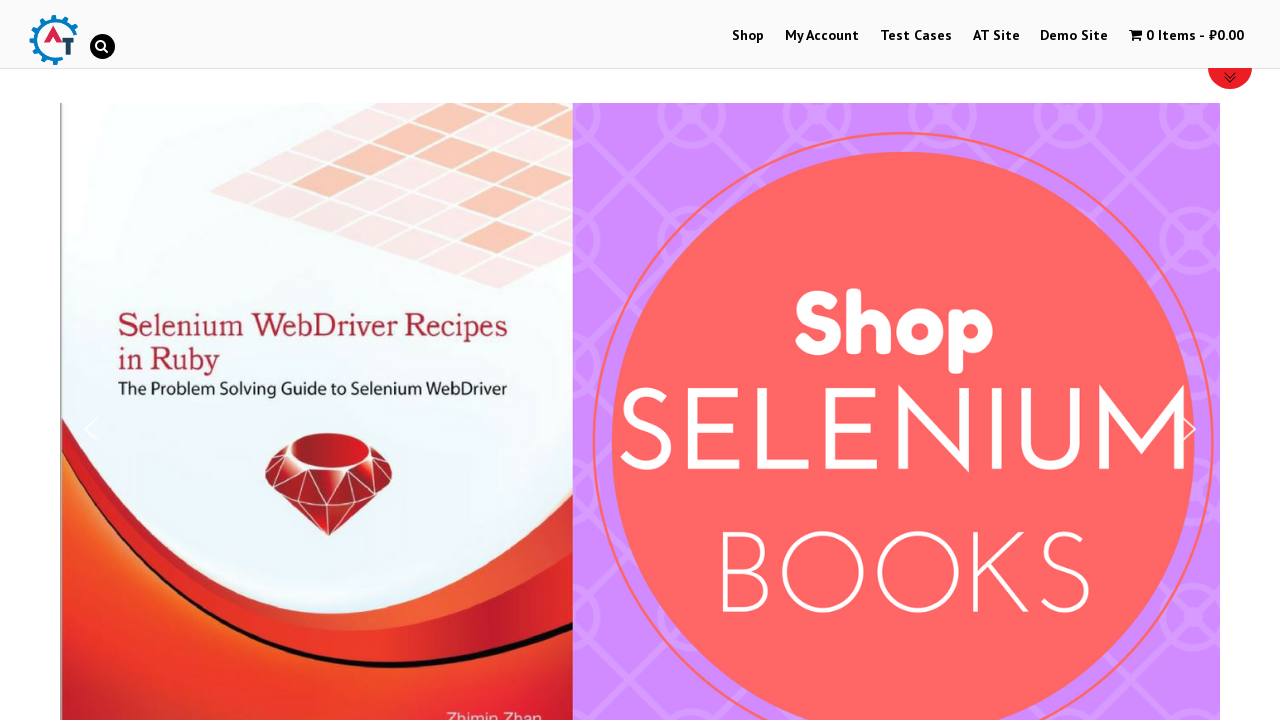

Waited for Shop menu to be available
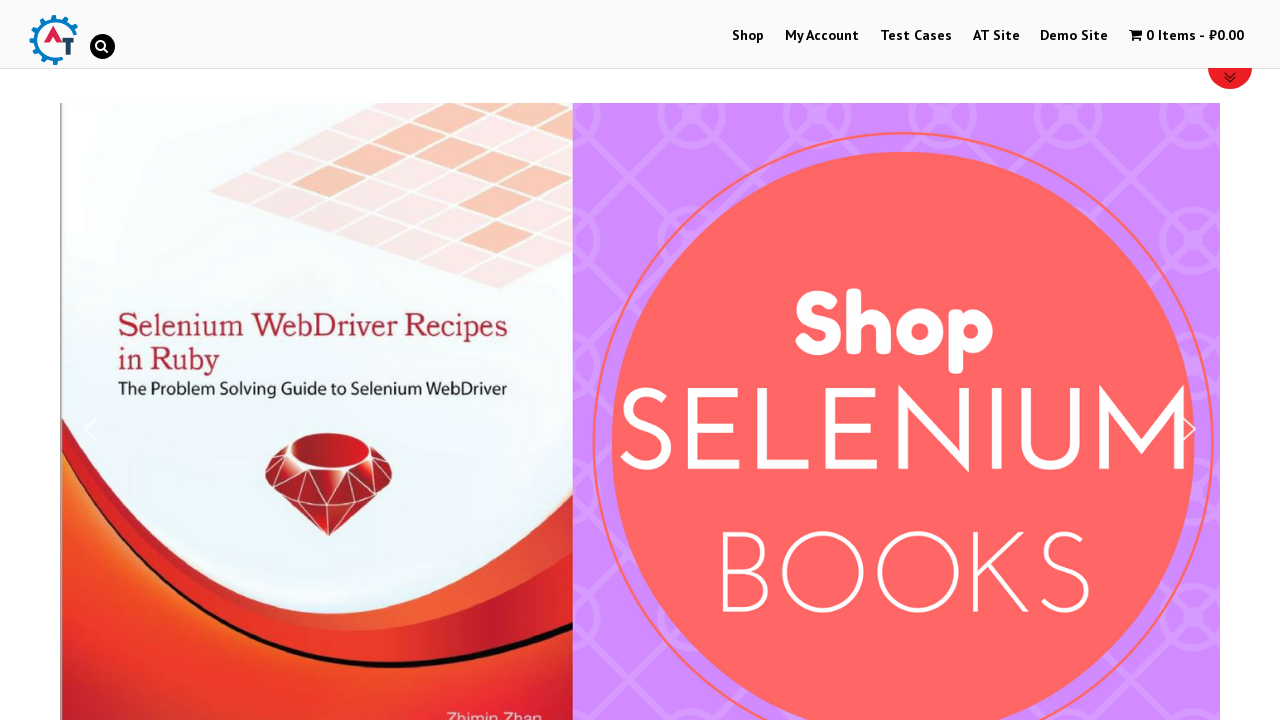

Clicked on Shop menu at (748, 36) on #menu-item-40
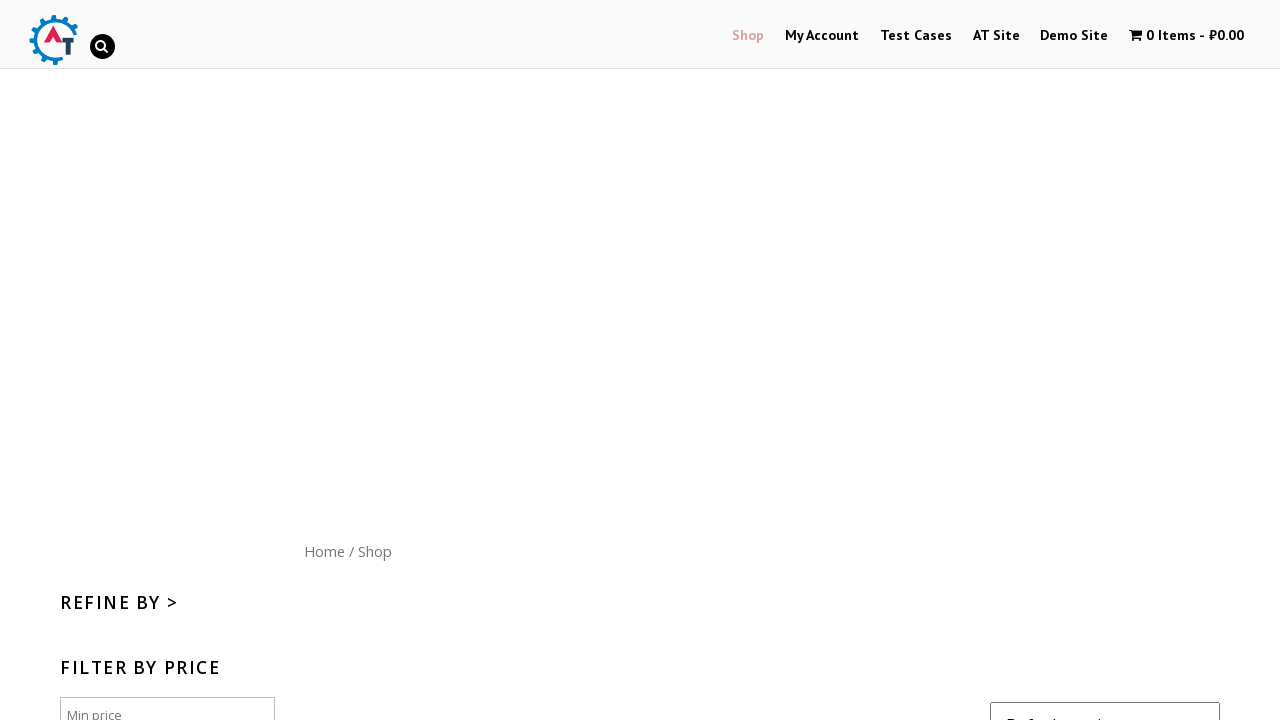

Waited for Home button to be visible
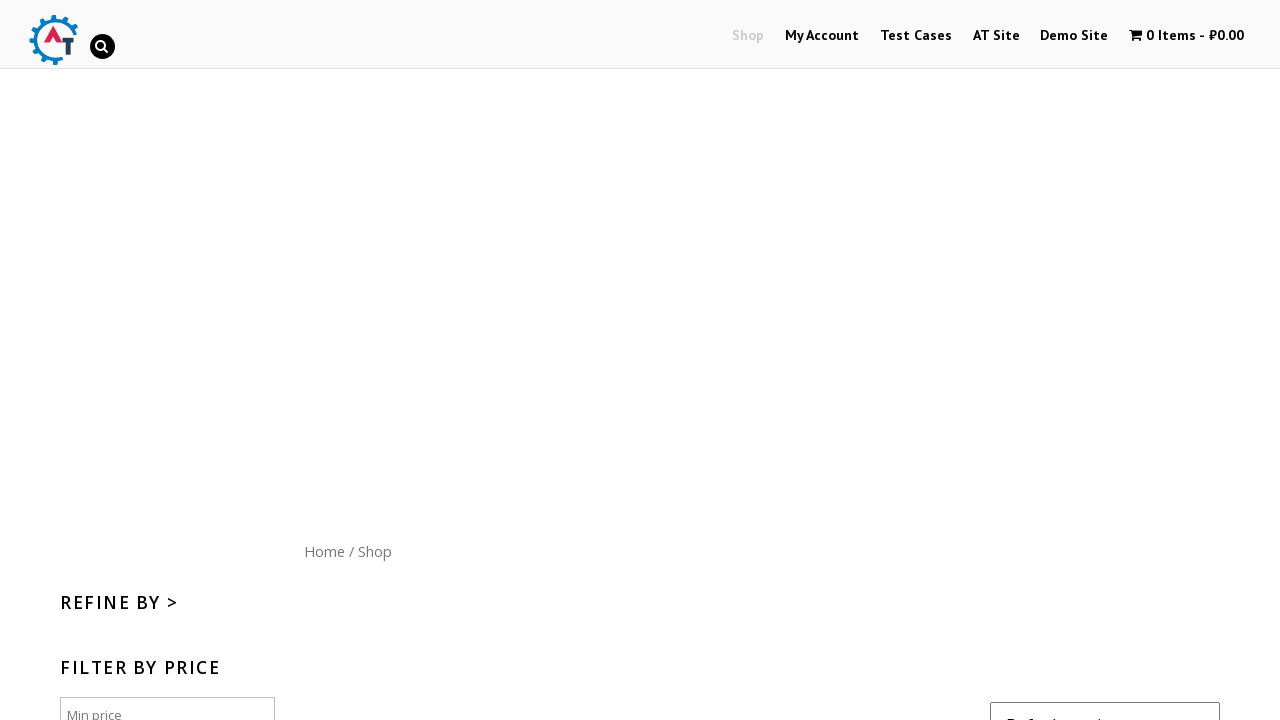

Clicked Home button to return to home page at (324, 551) on xpath=//*[@id='content']/nav/a
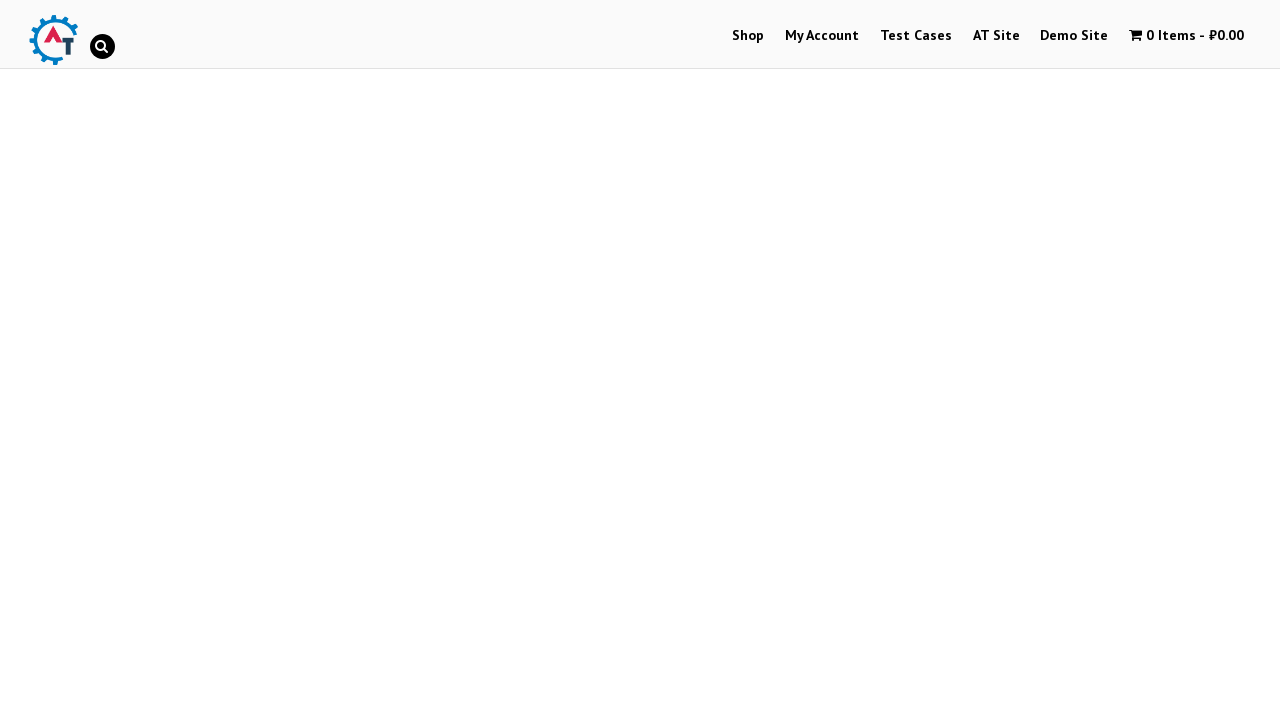

Scrolled down 500px to view new arrivals section
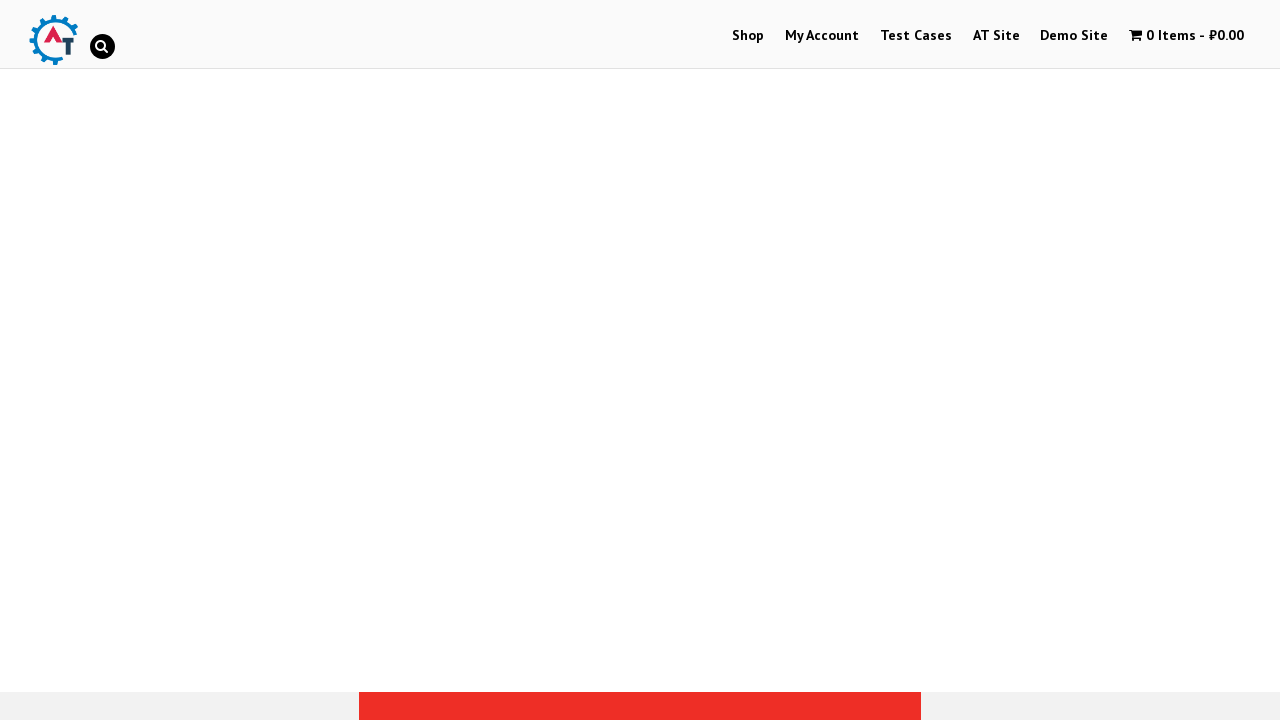

Verified 'Selenium Ruby' new arrival product is displayed
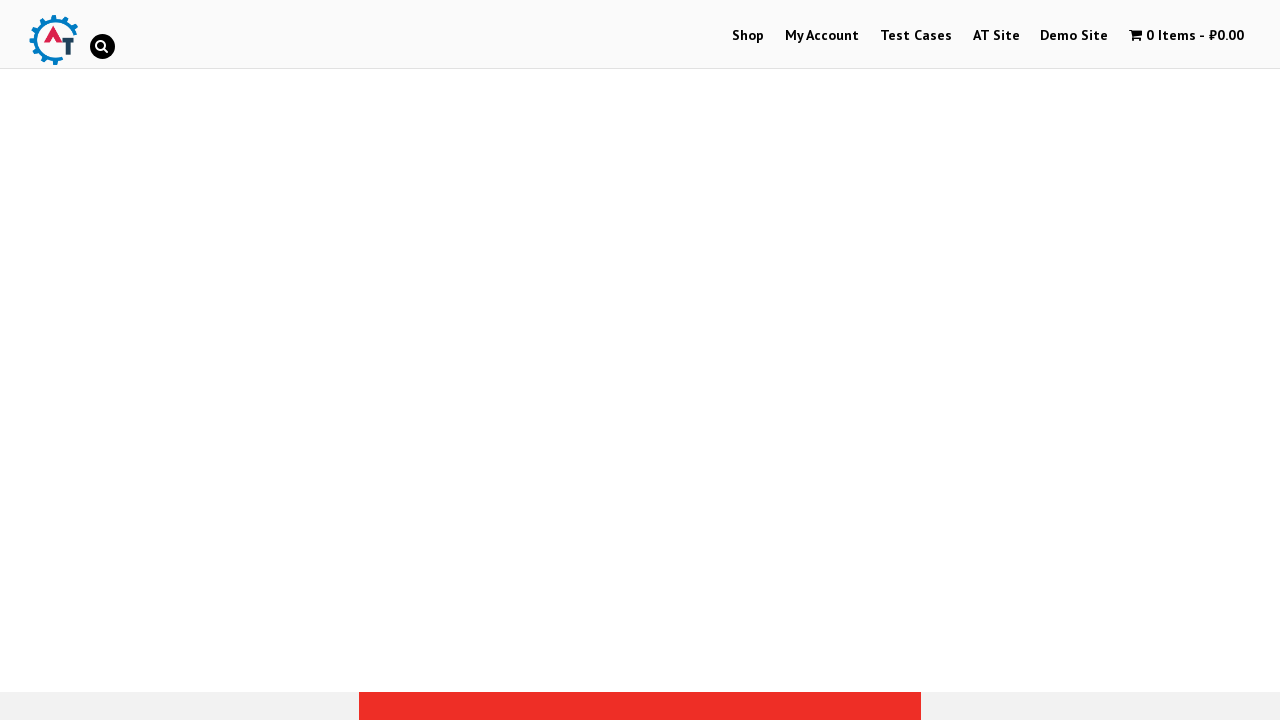

Verified 'Thinking in HTML' new arrival product is displayed
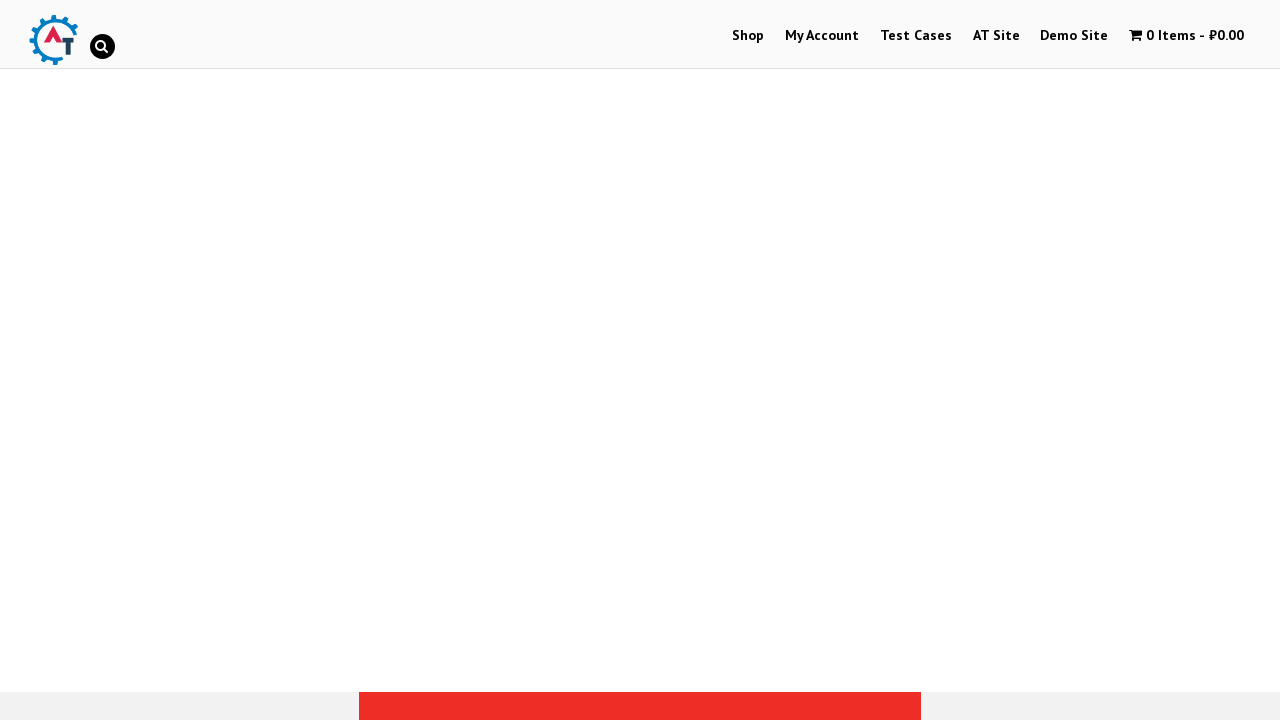

Verified 'Mastering JavaScript' new arrival product is displayed
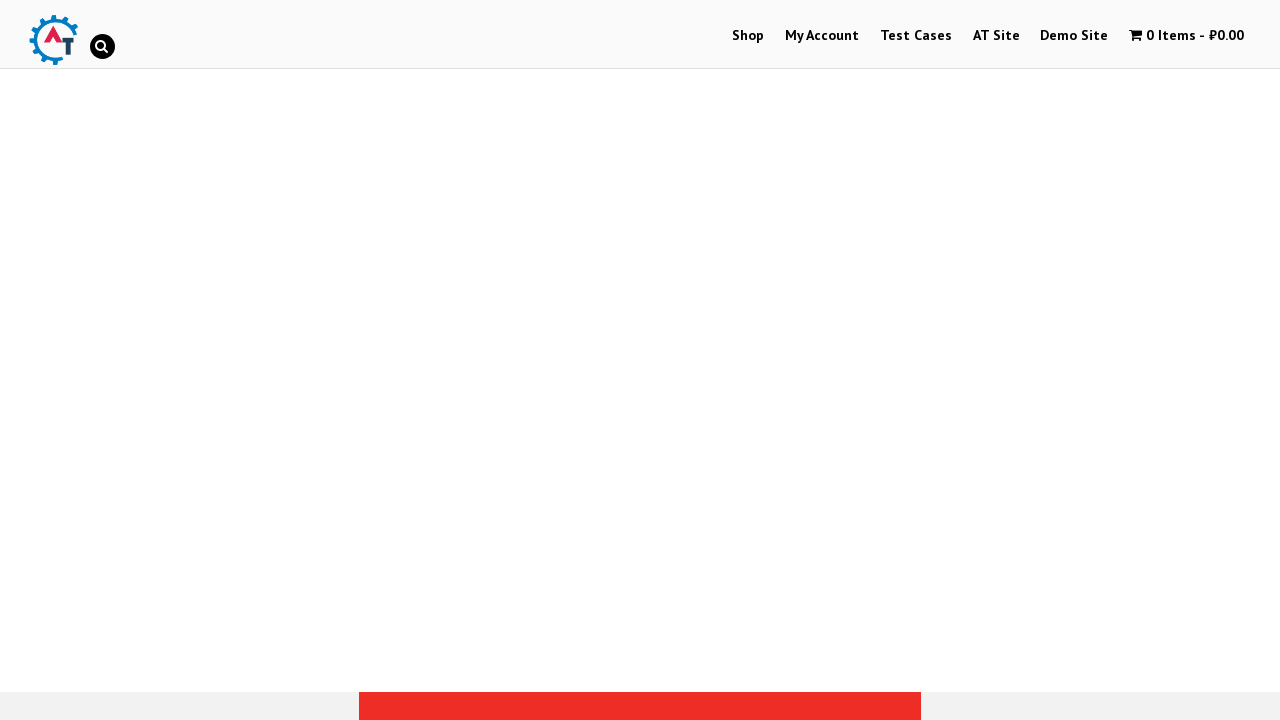

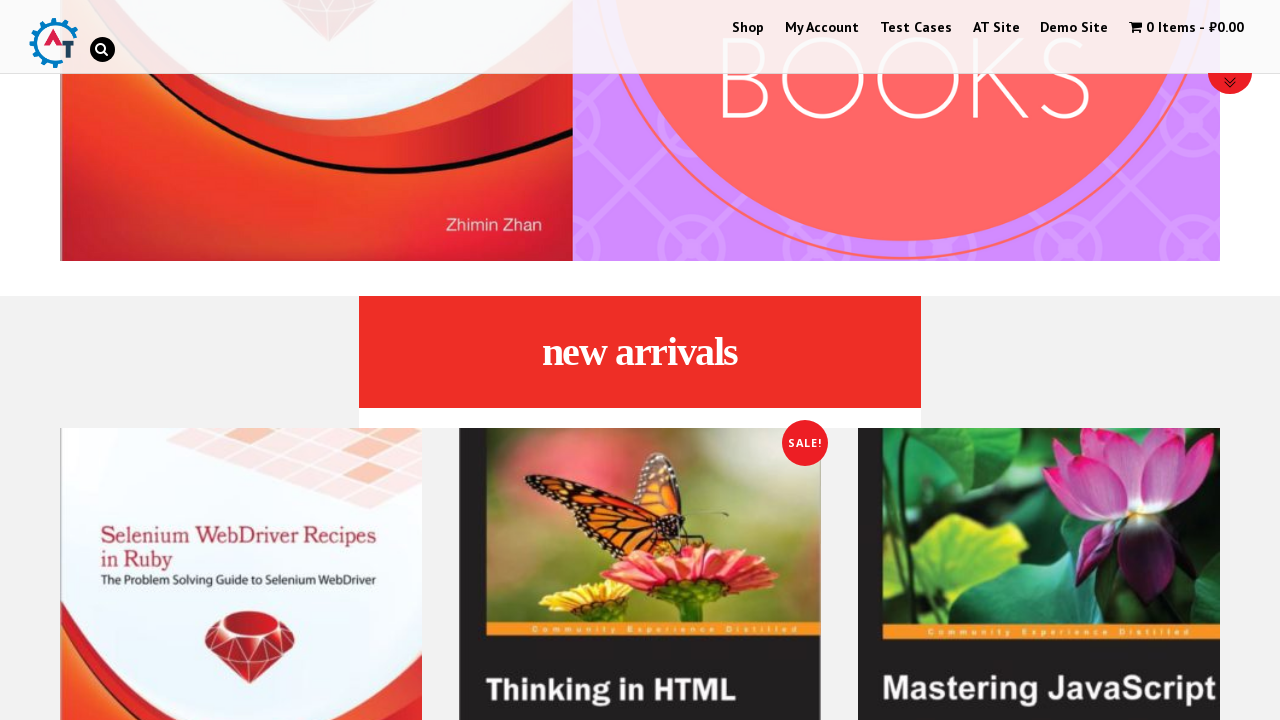